Tests opening a new window, switching to it, getting its title, and closing it

Starting URL: https://www.leafground.com/window.xhtml

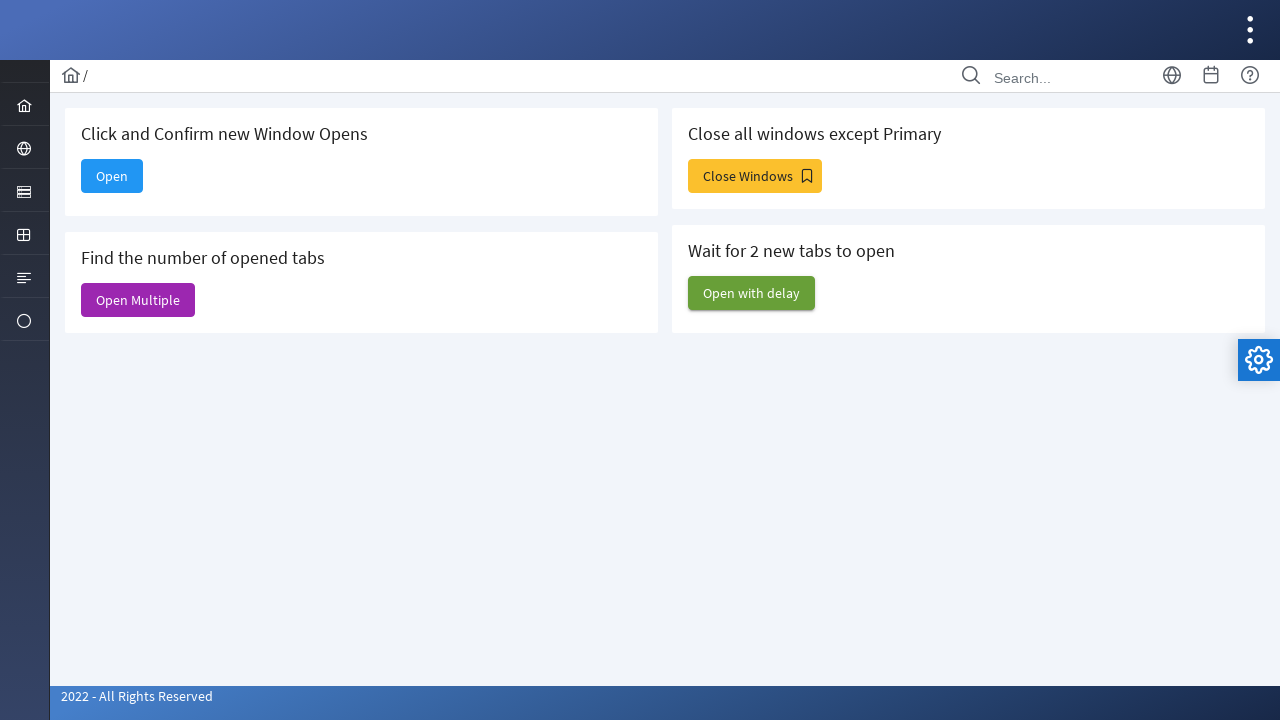

Clicked button to open new window at (112, 176) on #j_idt88\:new
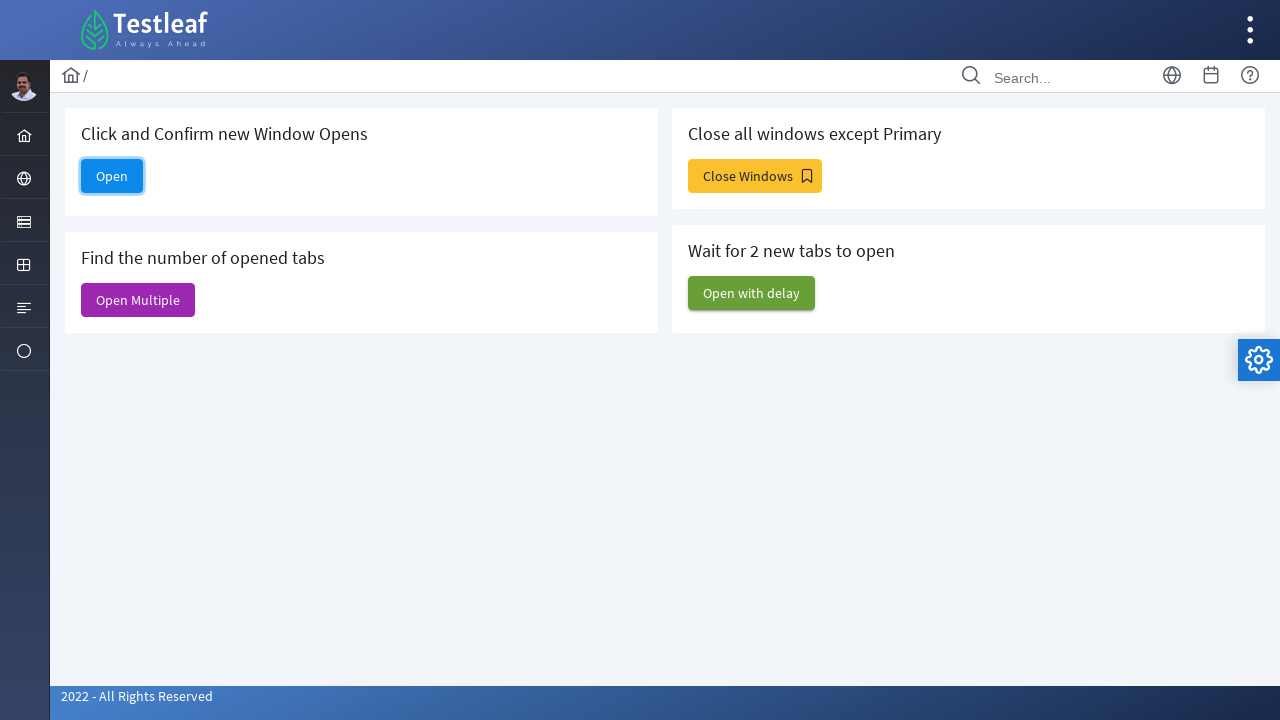

Retrieved all open pages from context
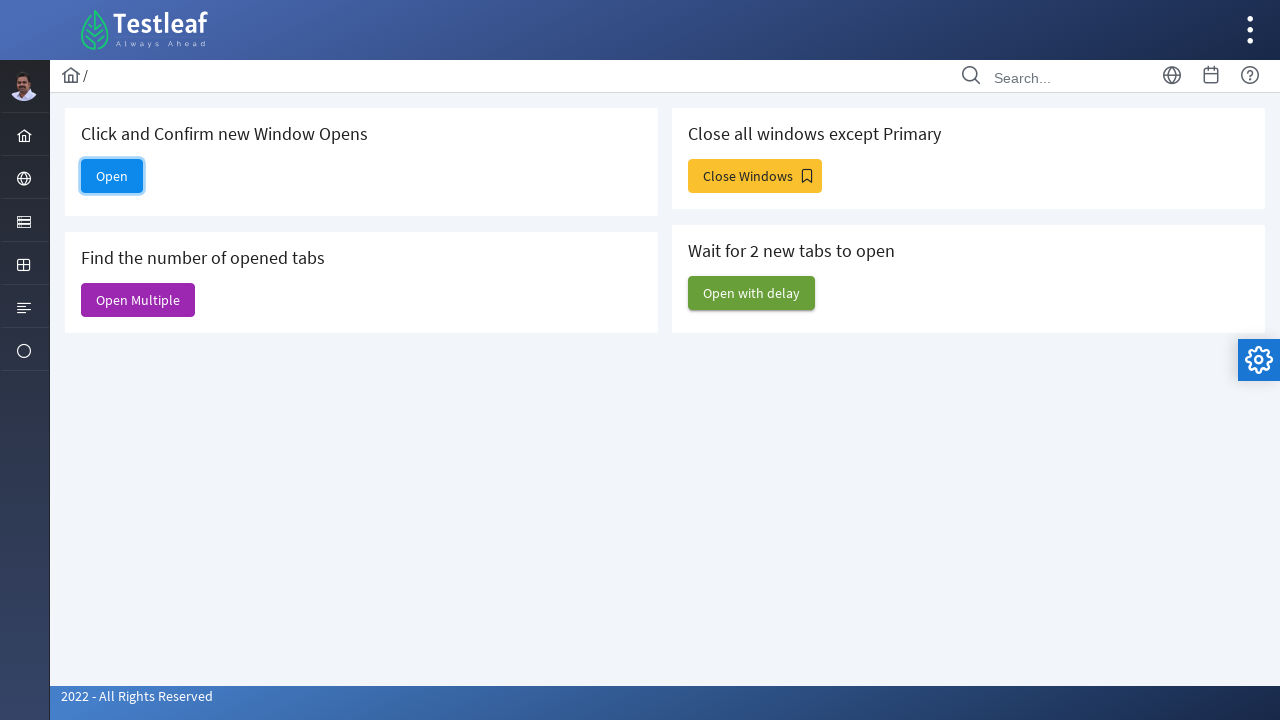

Switched to the newly opened window
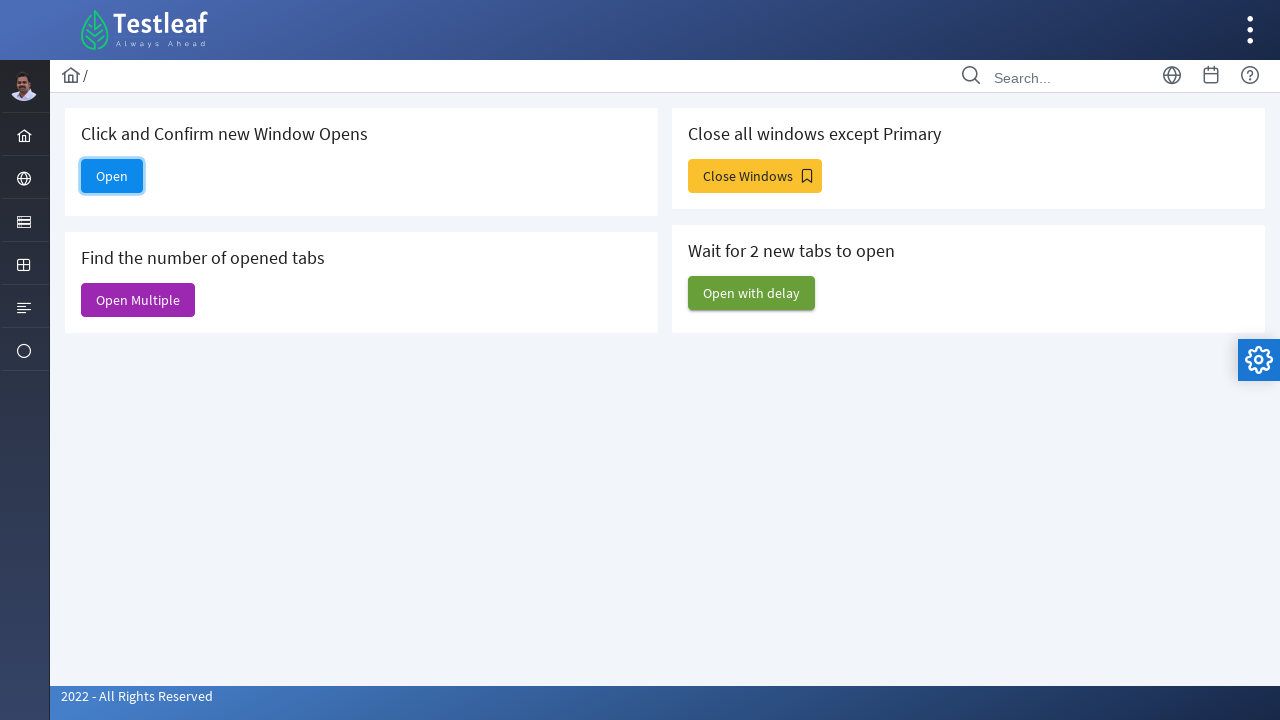

Waited for new window to load completely
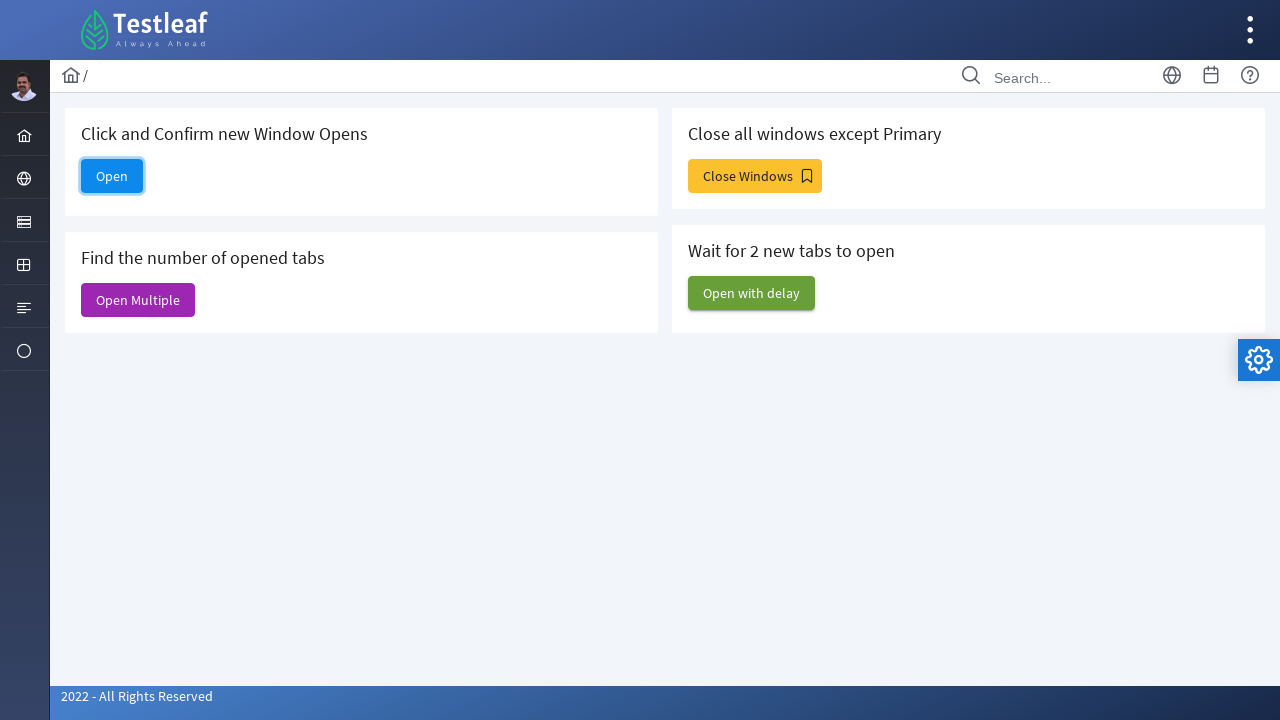

Retrieved and printed new window title: Dashboard
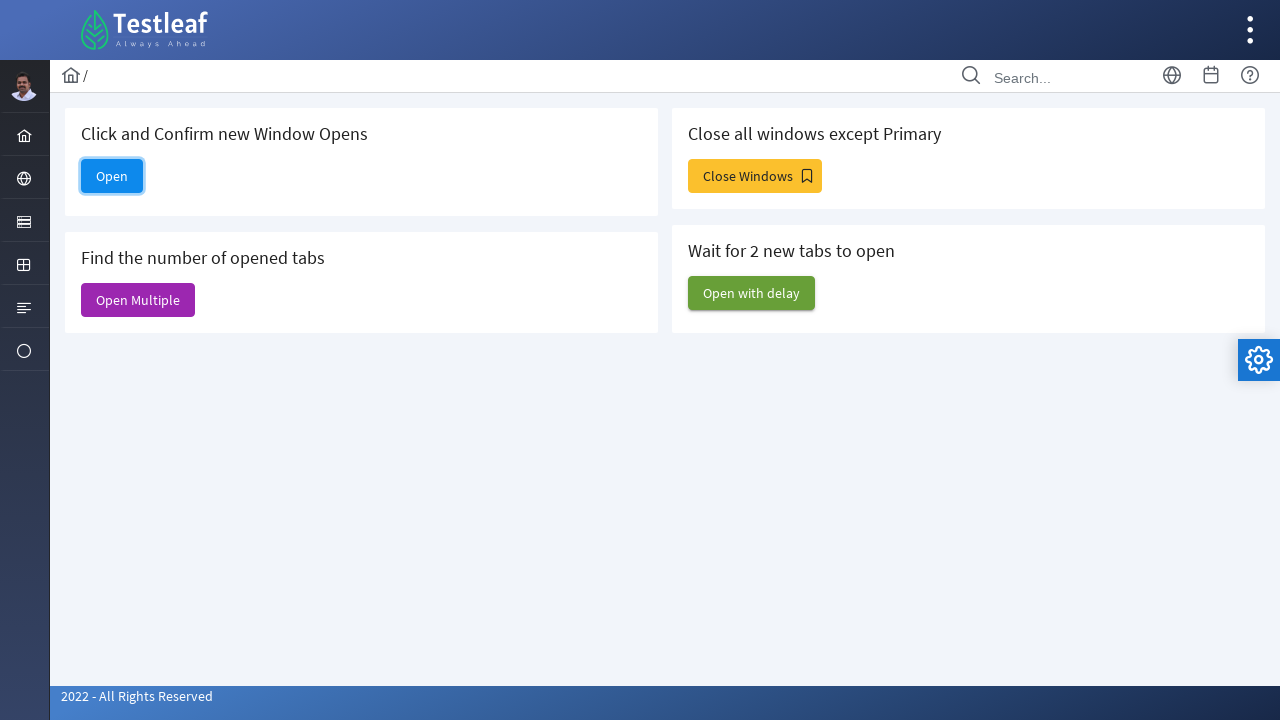

Closed the new window
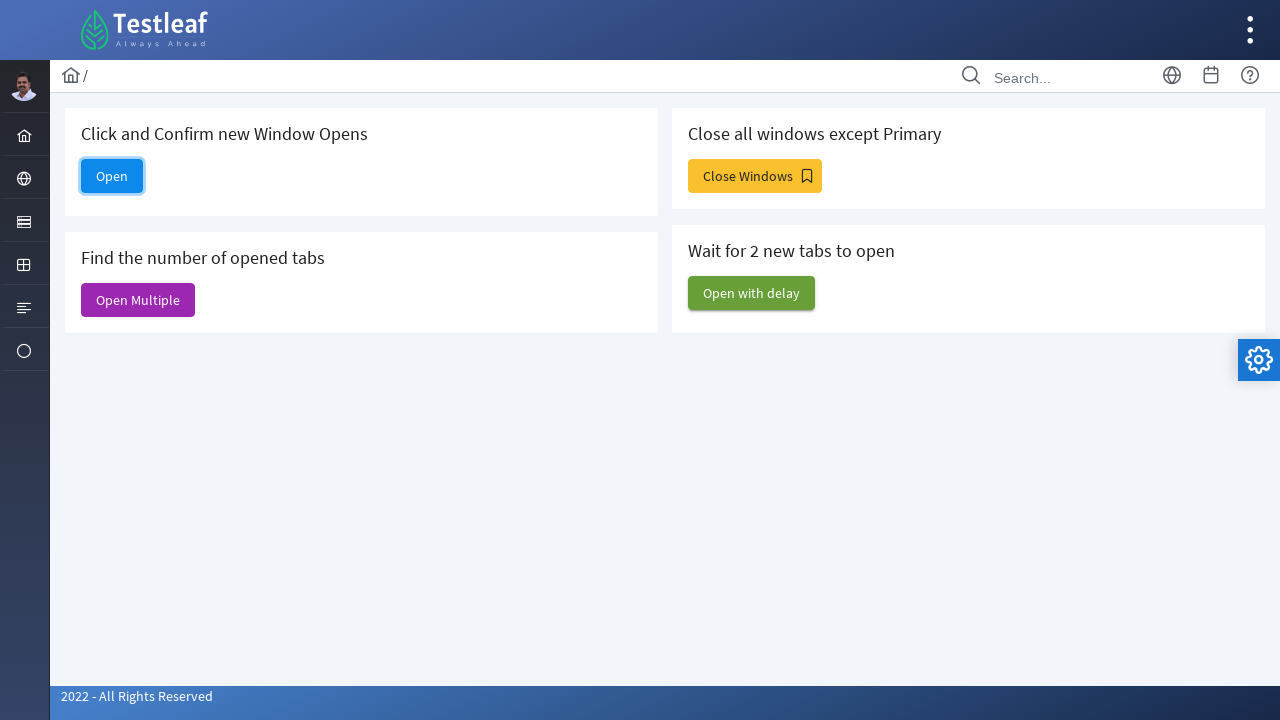

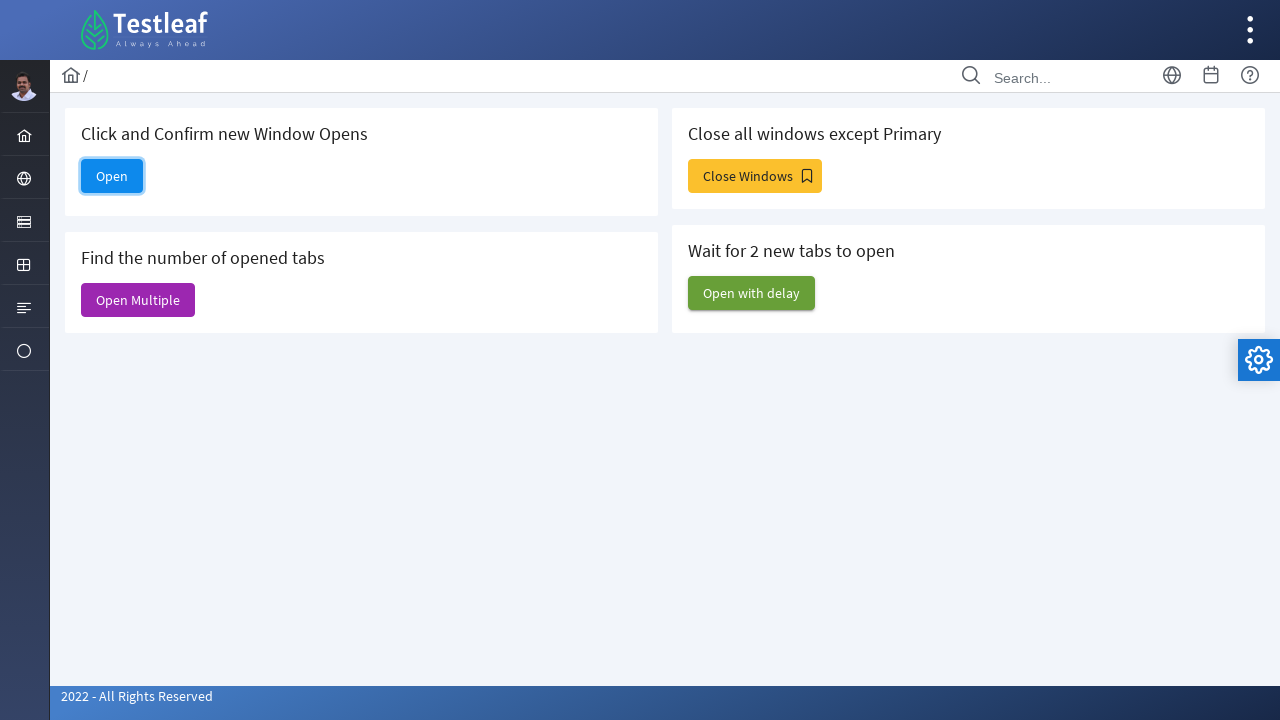